Tests JavaScript confirmation dialog by triggering it and dismissing/canceling it

Starting URL: https://practice.cydeo.com/javascript_alerts

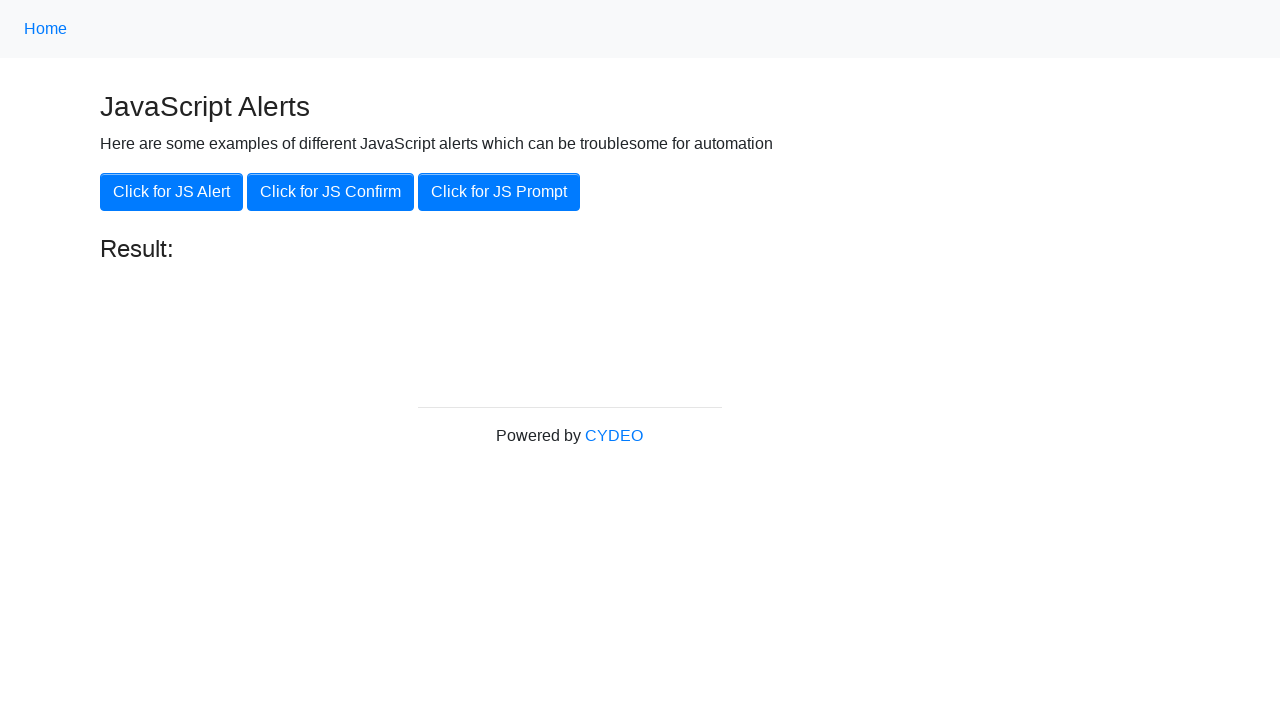

Set up dialog handler to dismiss confirmation dialogs
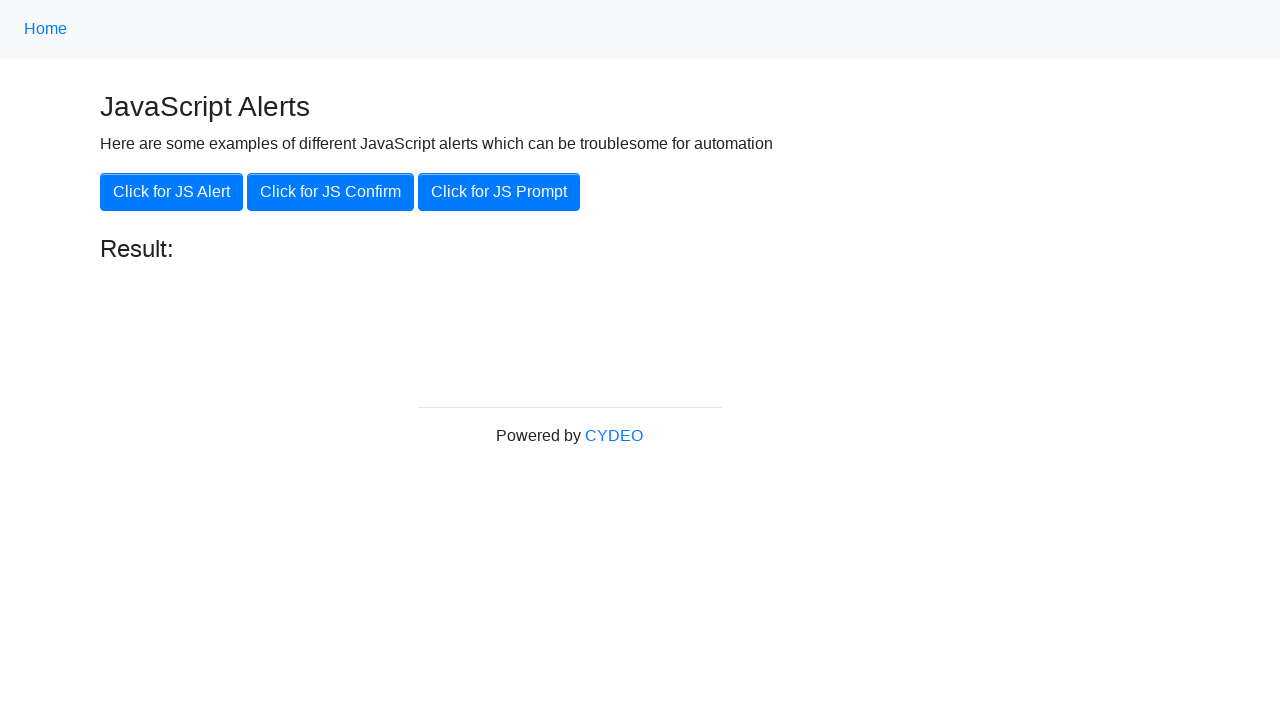

Clicked button to trigger JavaScript confirmation dialog at (330, 192) on xpath=//button[@class='btn btn-primary'][2]
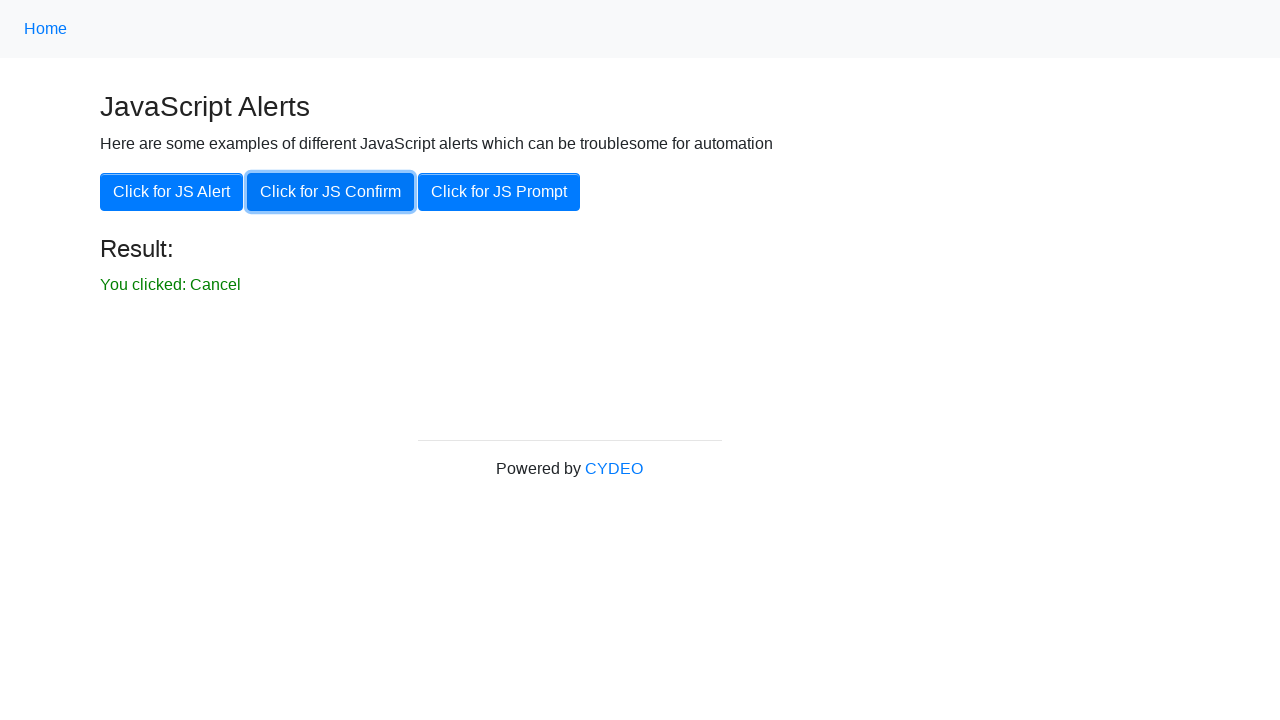

Waited for result element to appear after dismissing confirmation
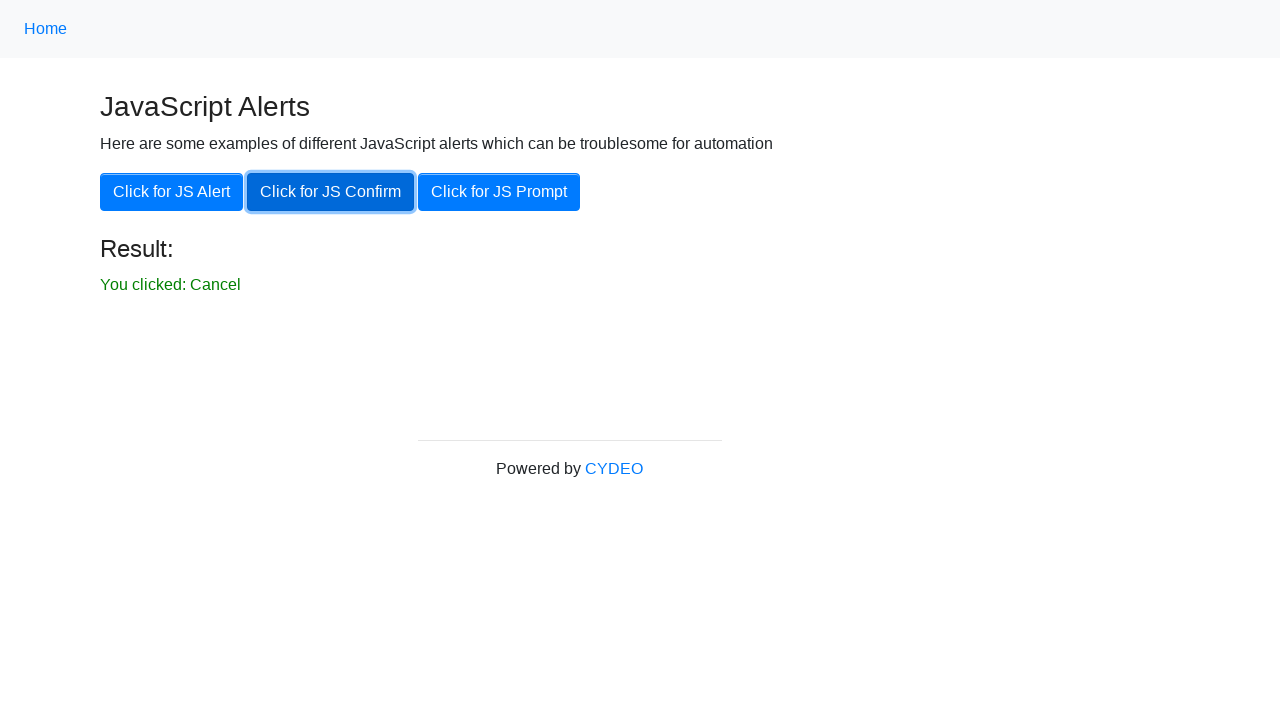

Retrieved result text: You clicked: Cancel
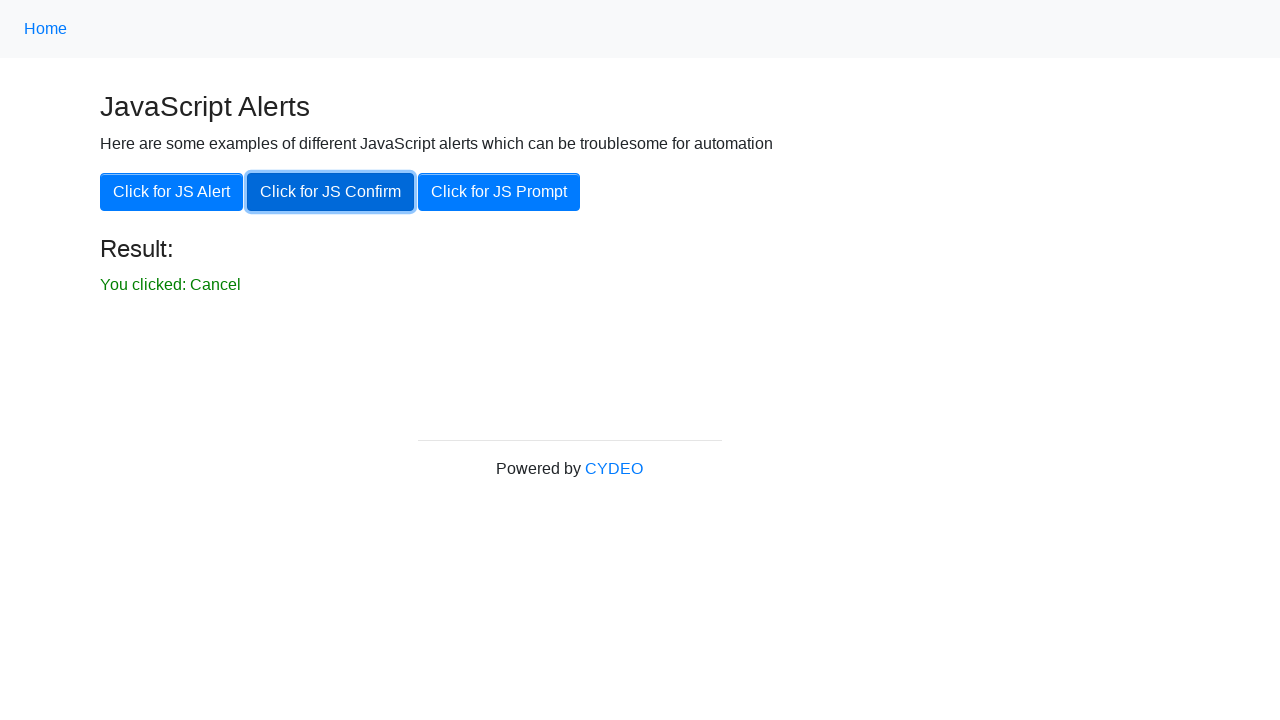

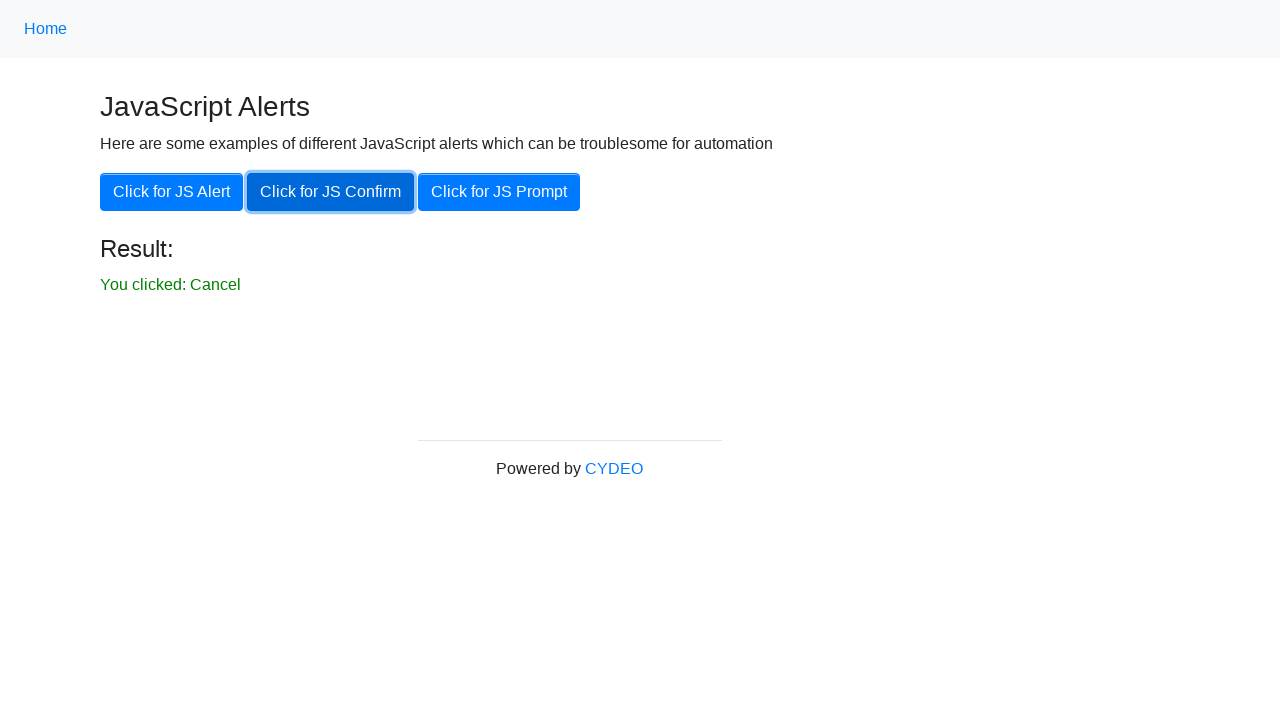